Tests basic drag and drop functionality on the Simple tab by dragging an element by a specific offset

Starting URL: https://demoqa.com/dragabble

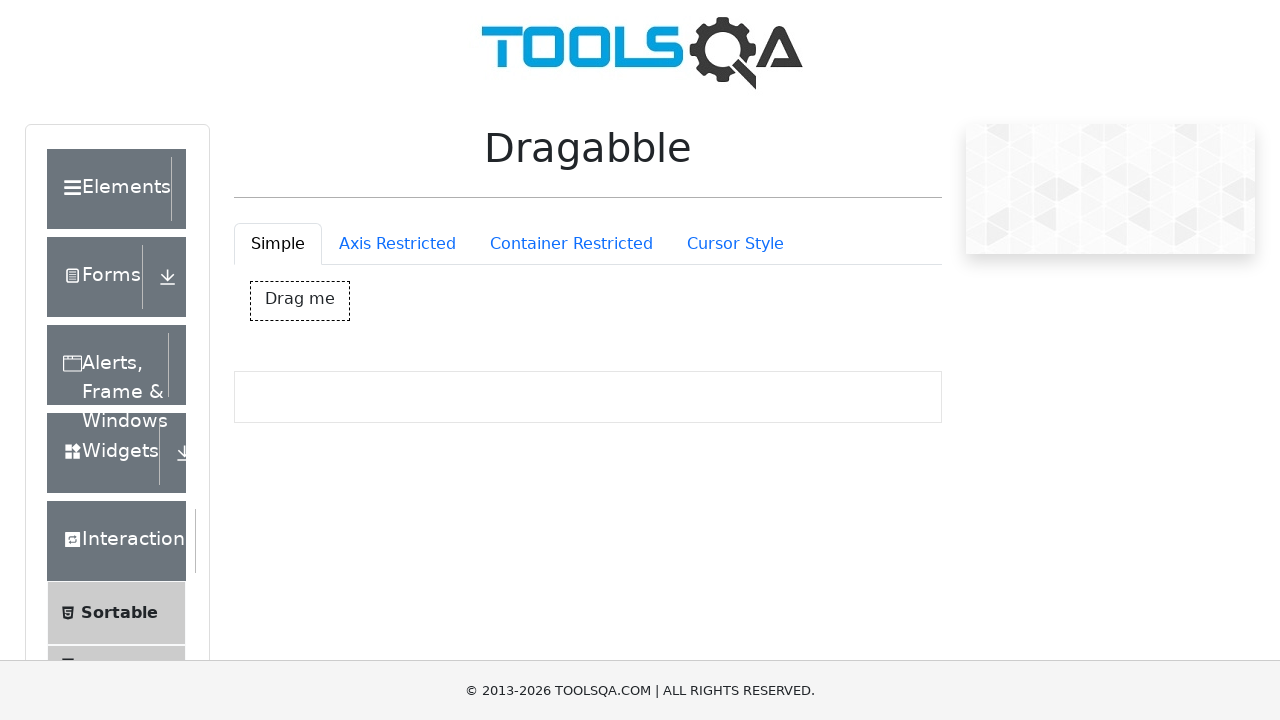

Clicked on Simple tab to navigate to the Simple drag and drop section at (278, 244) on #draggableExample-tab-simple
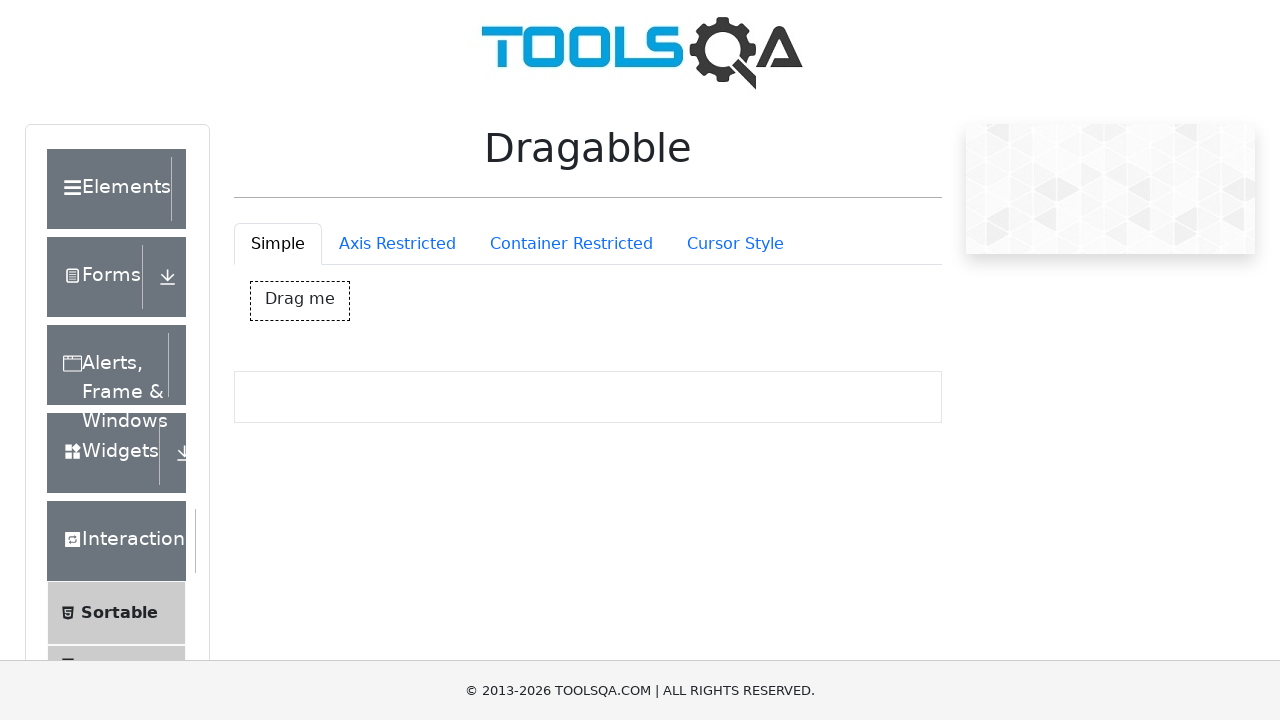

Dragged the drag box element by offset (x: 150, y: 50) at (401, 332)
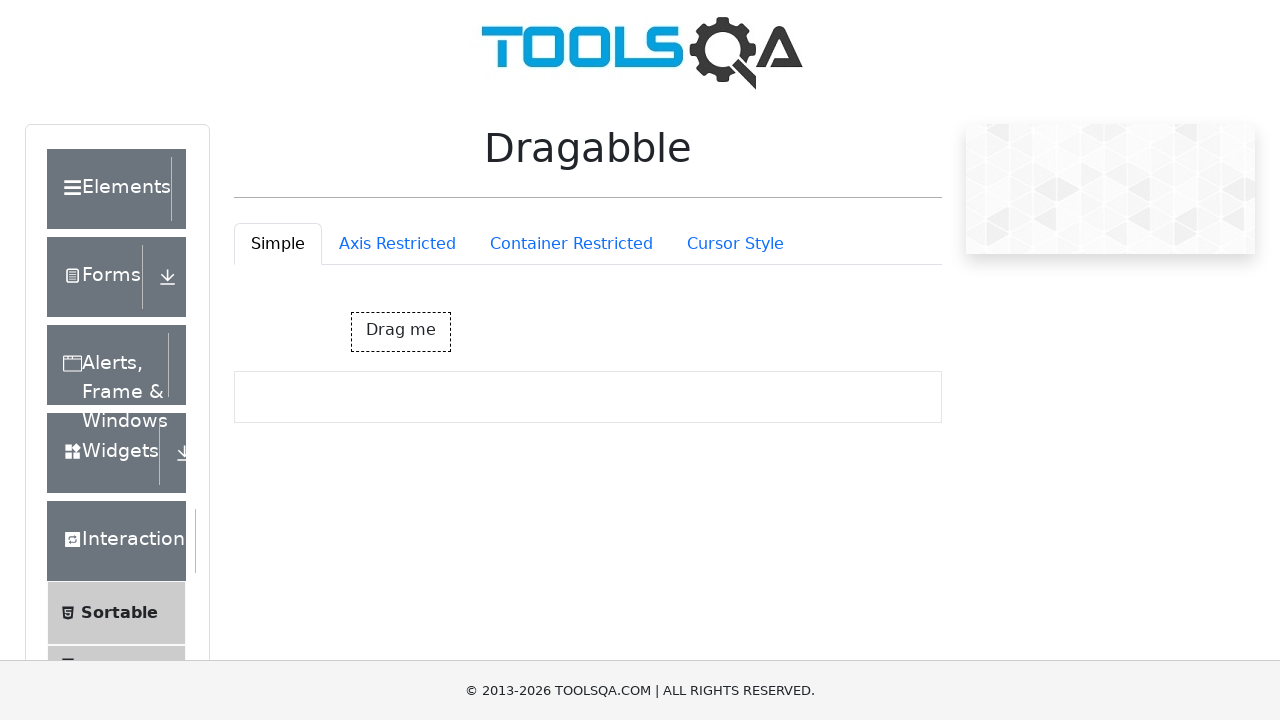

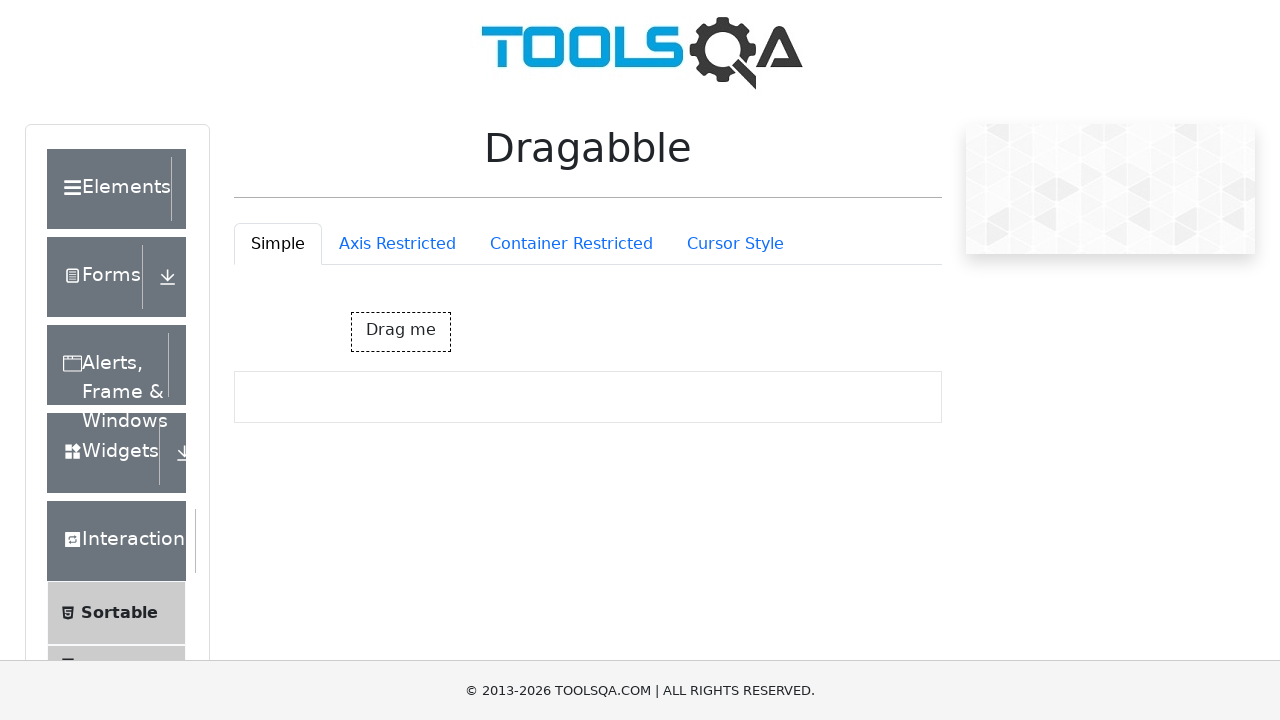